Searches for "python" on Python.org and verifies search results are displayed

Starting URL: https://www.python.org

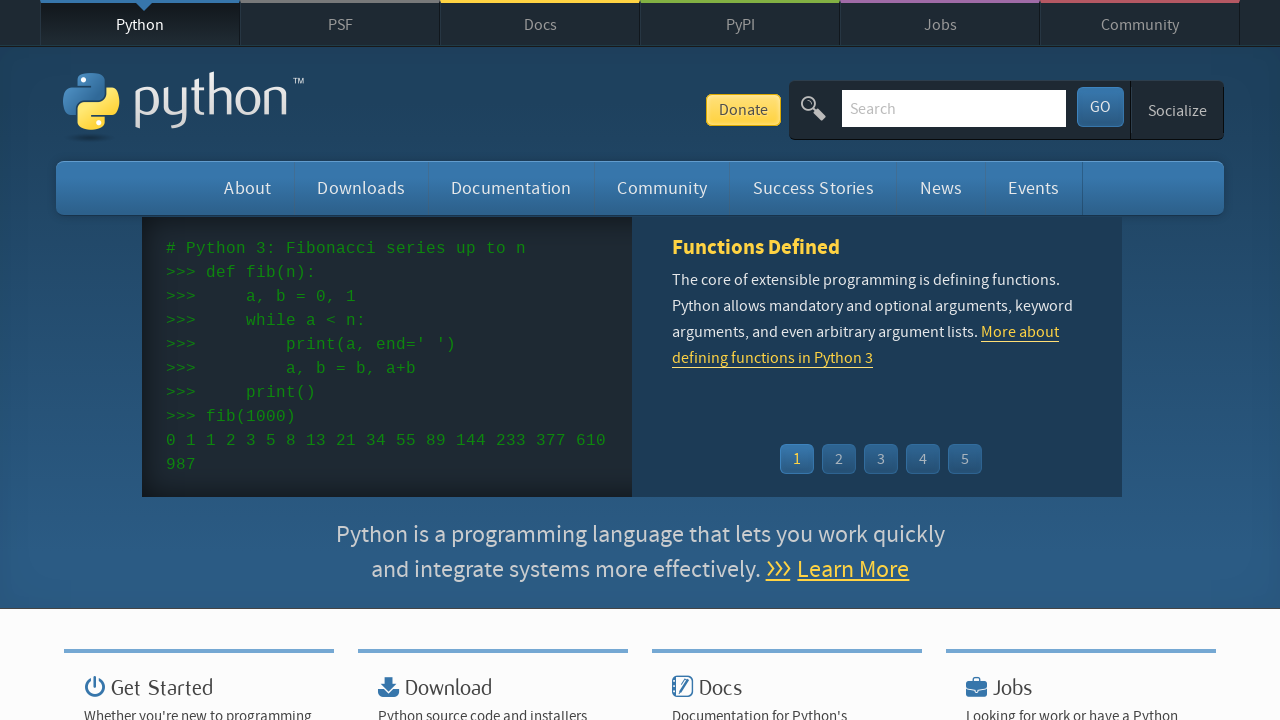

Filled search field with 'python' on #id-search-field
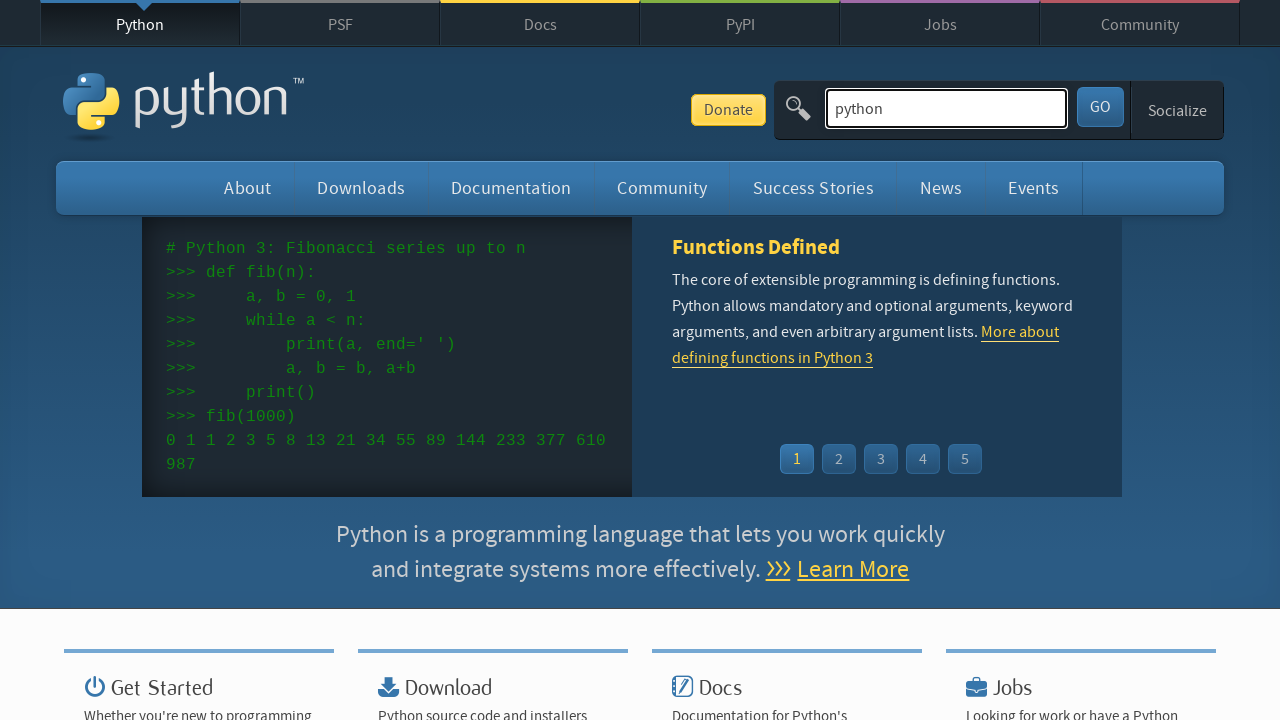

Pressed Enter to submit search on #id-search-field
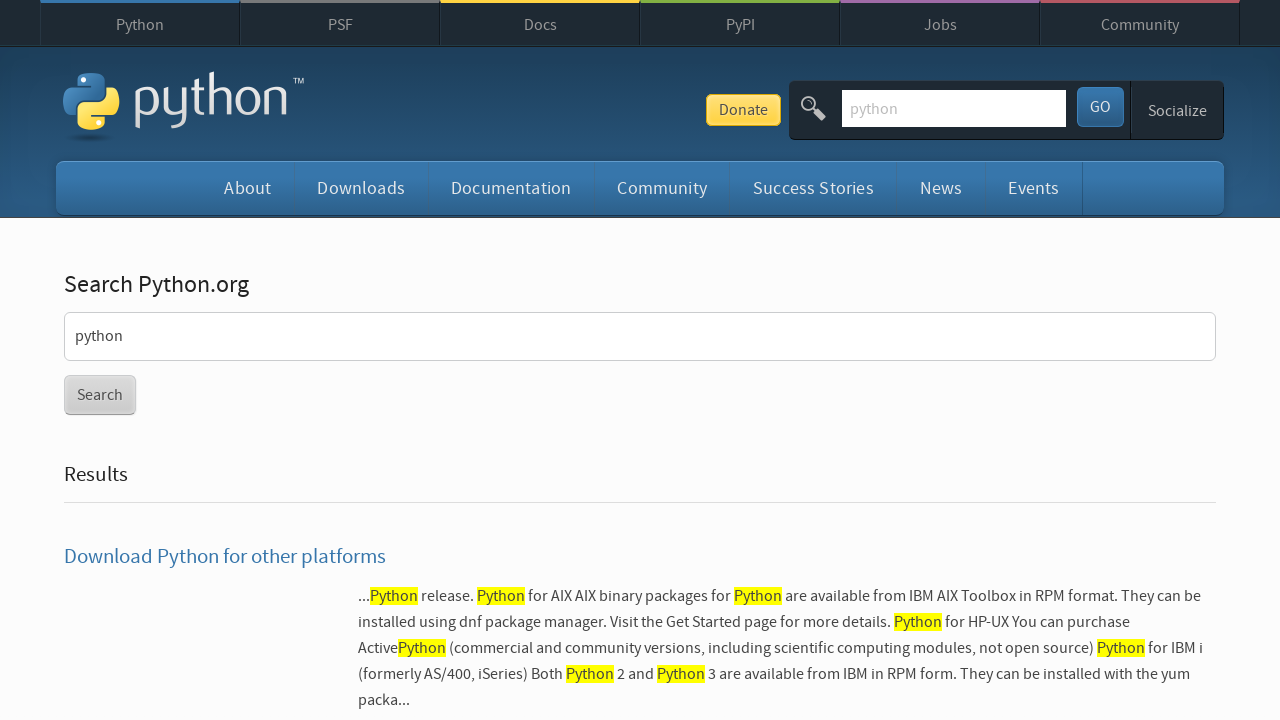

Search results loaded and visible
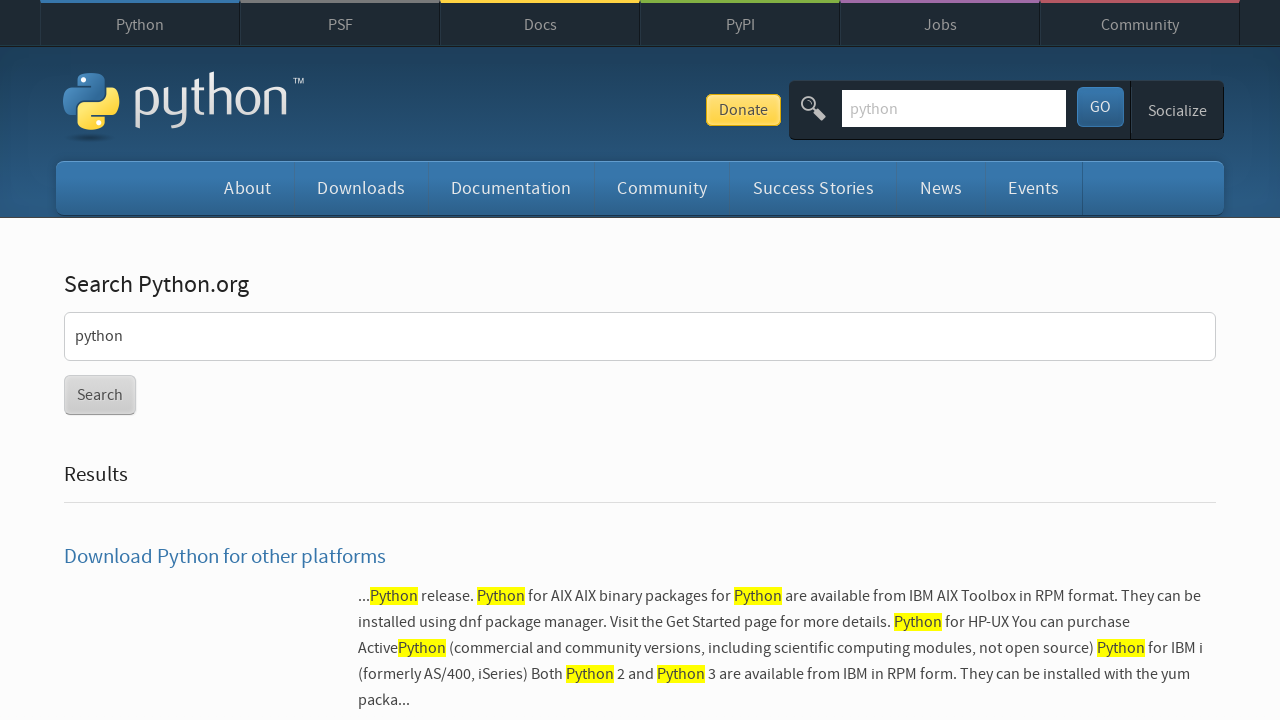

Verified 20 search results are displayed
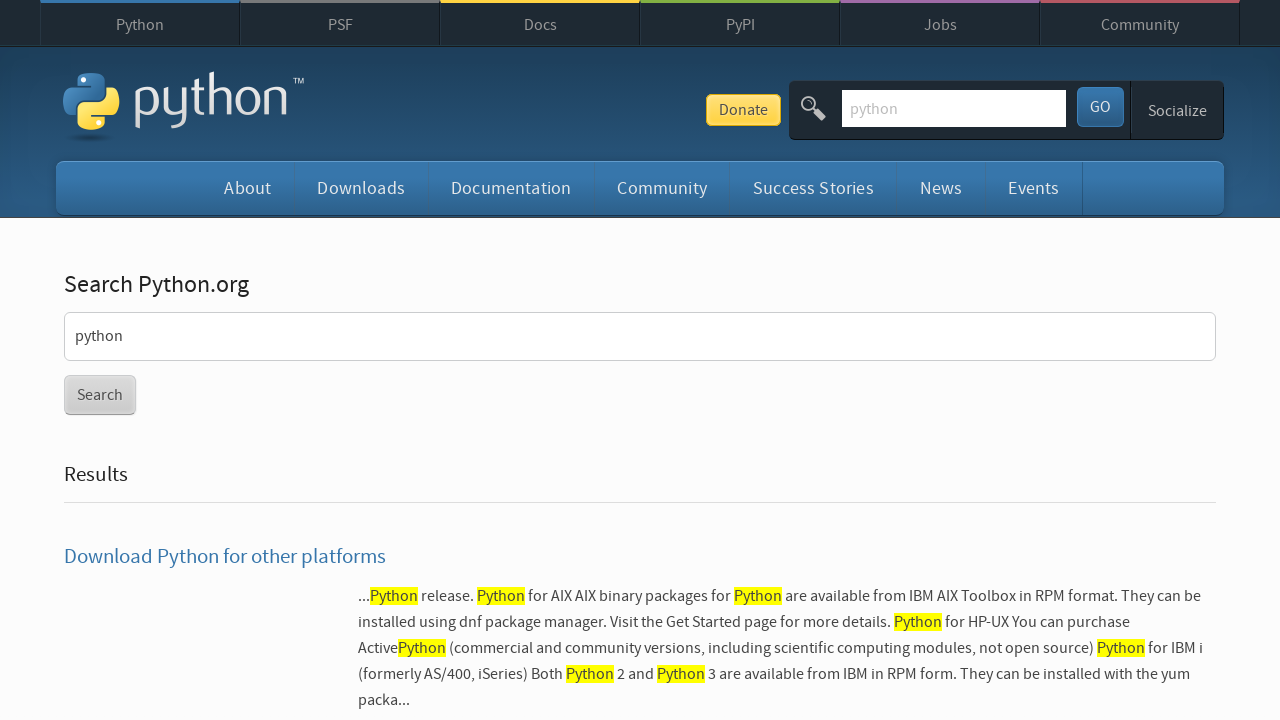

Assertion passed: search results found
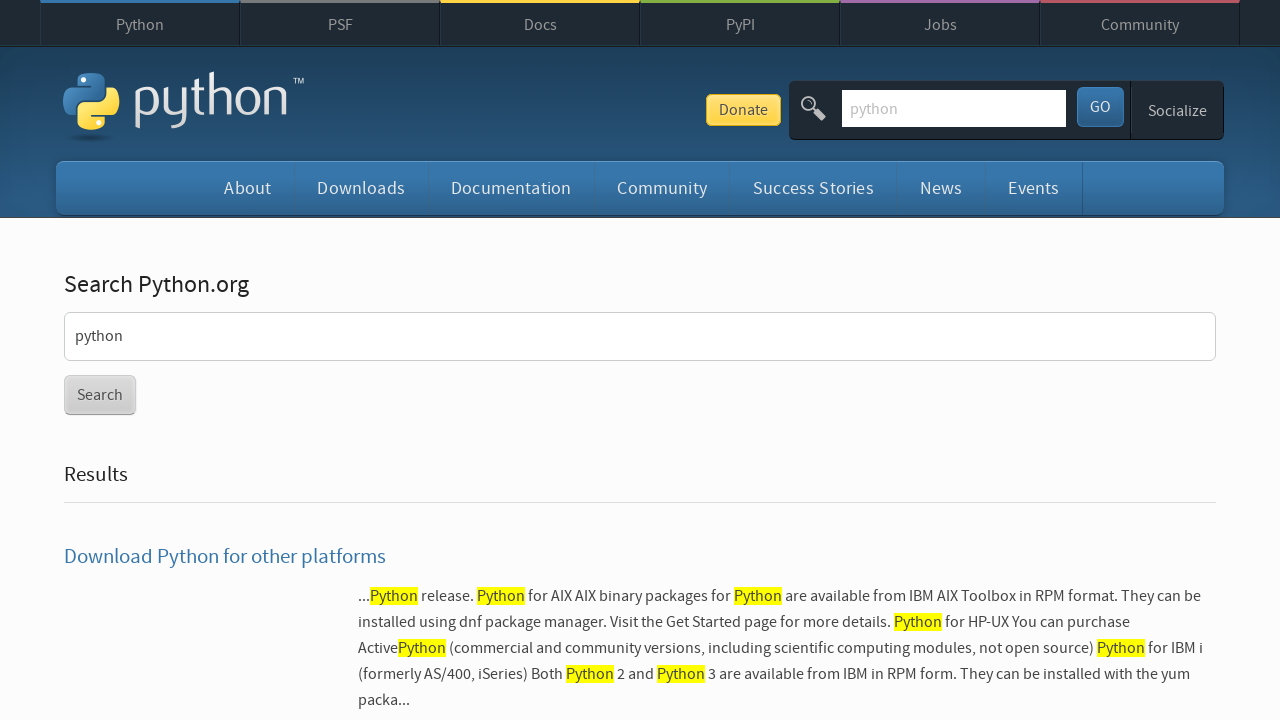

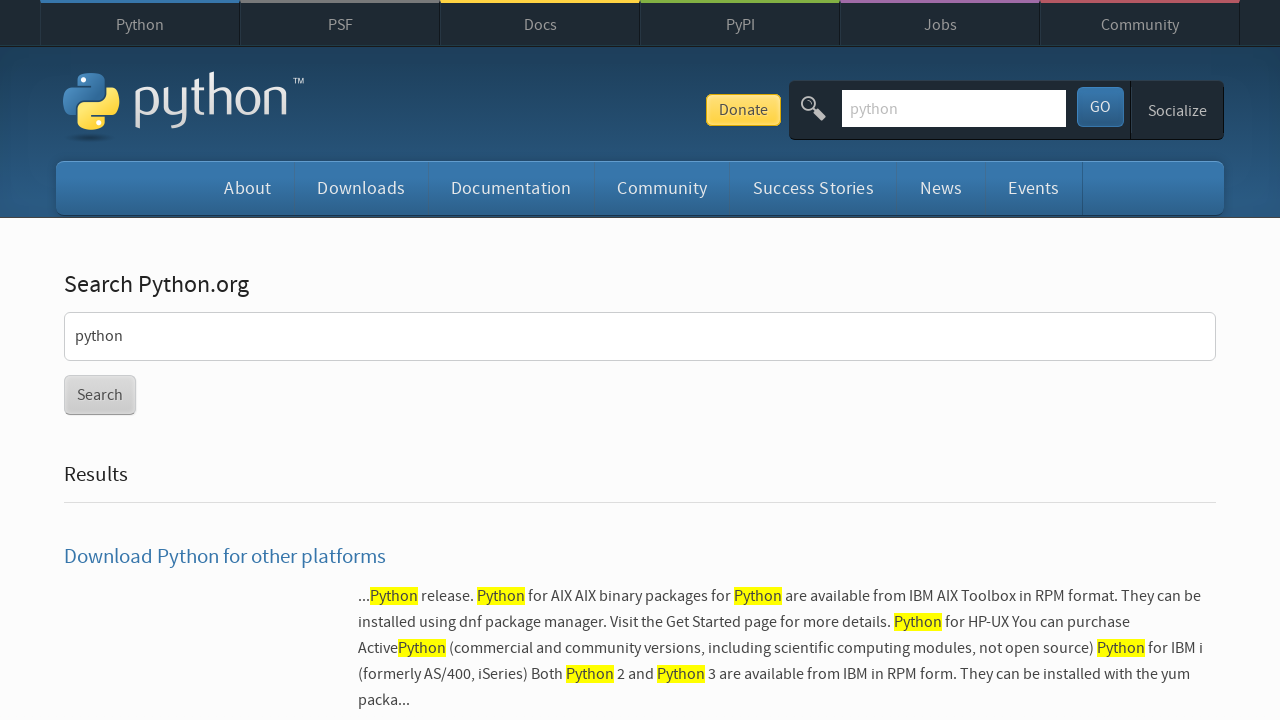